Tests the 1337tester website by verifying the page title and URL, then clicking a menu button in the header.

Starting URL: https://www.1337tester.com/

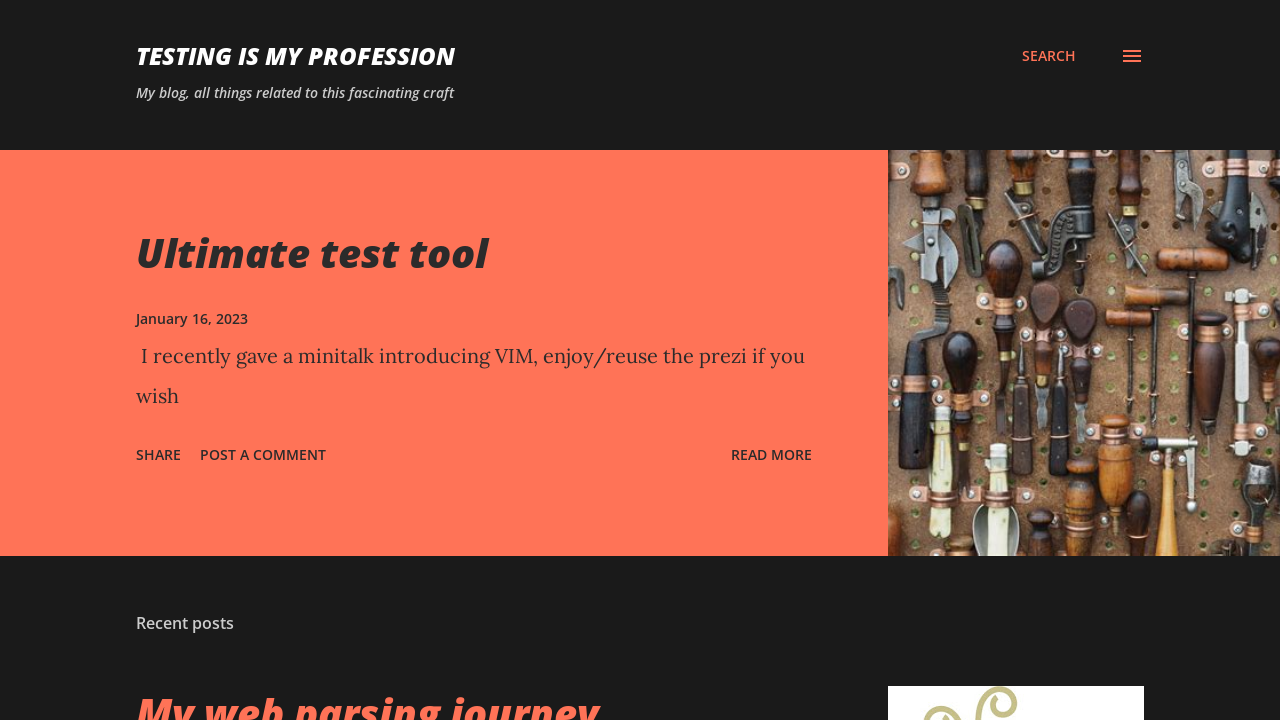

Verified page title is 'Testing is my Profession'
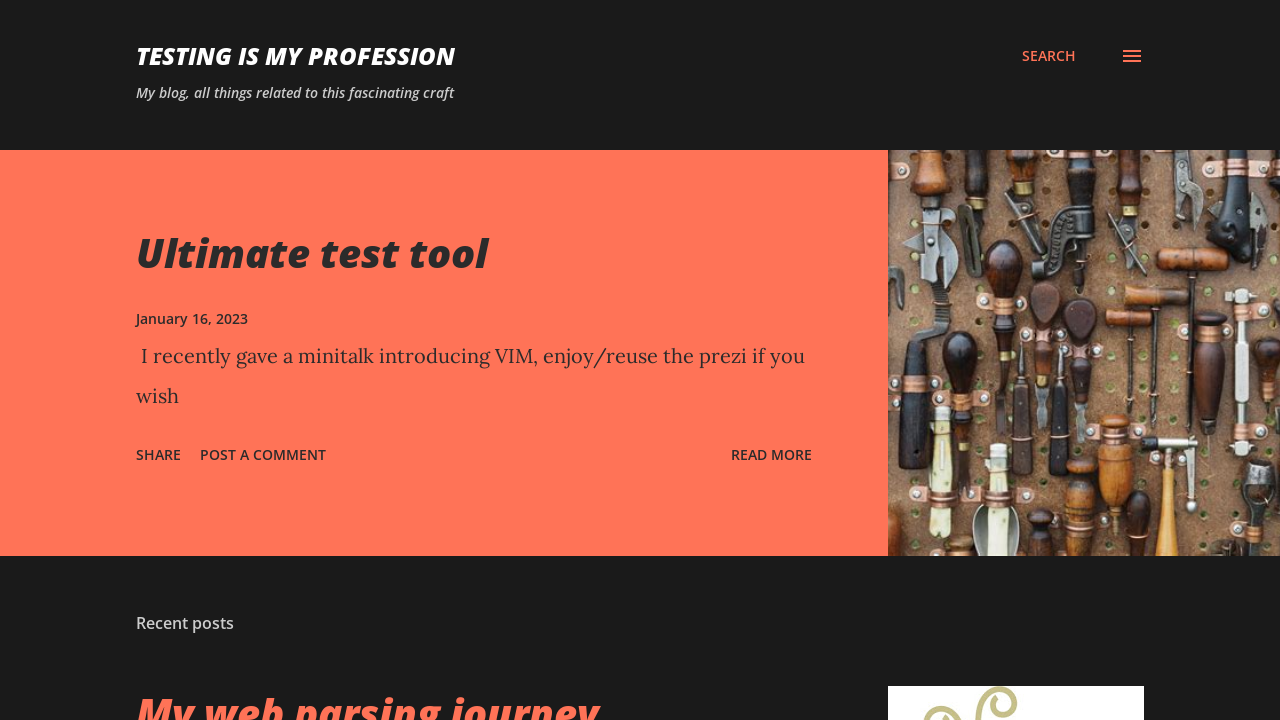

Verified current URL is 'https://www.1337tester.com/'
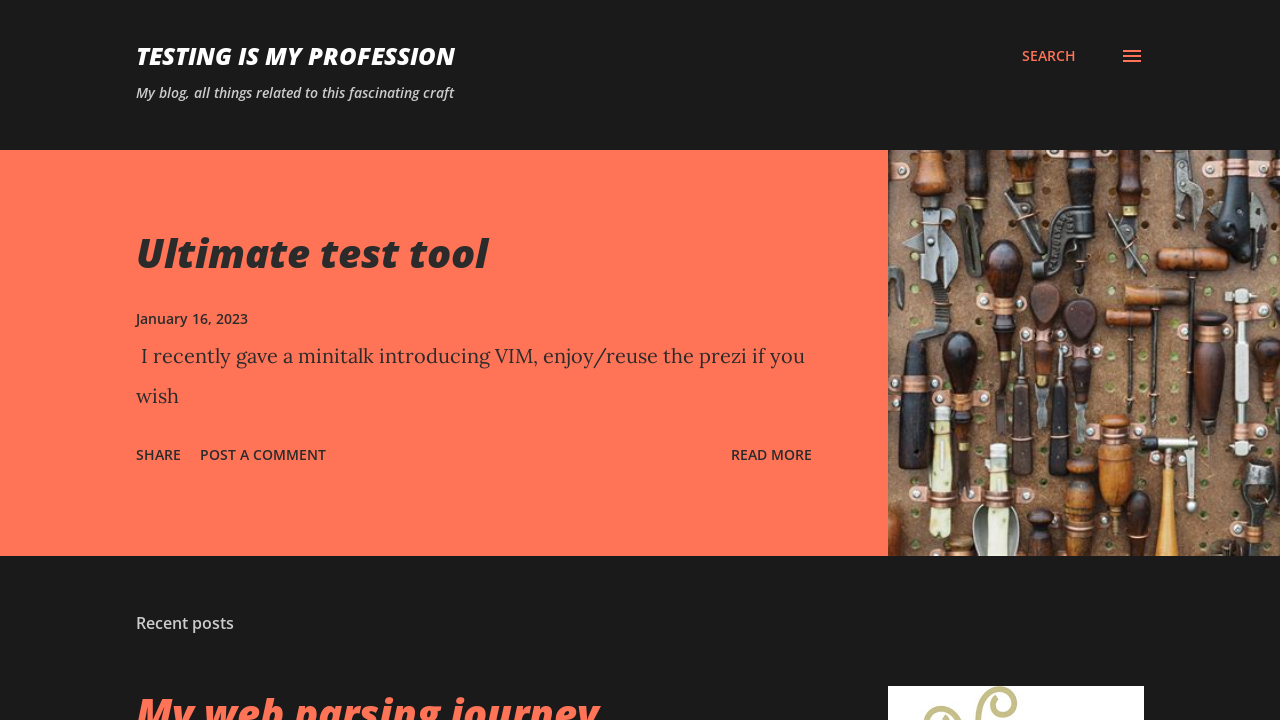

Clicked menu button in the header at (1132, 56) on xpath=//html/body/div[1]/header/div/div/div[2]/button
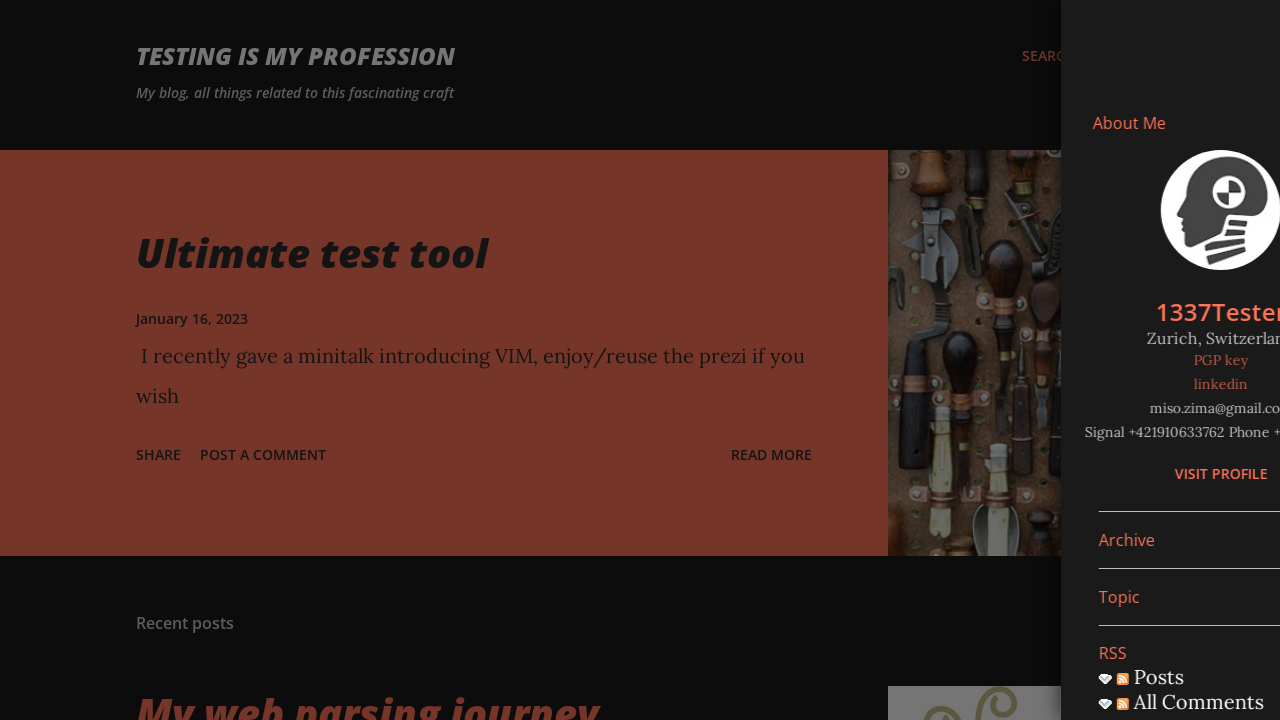

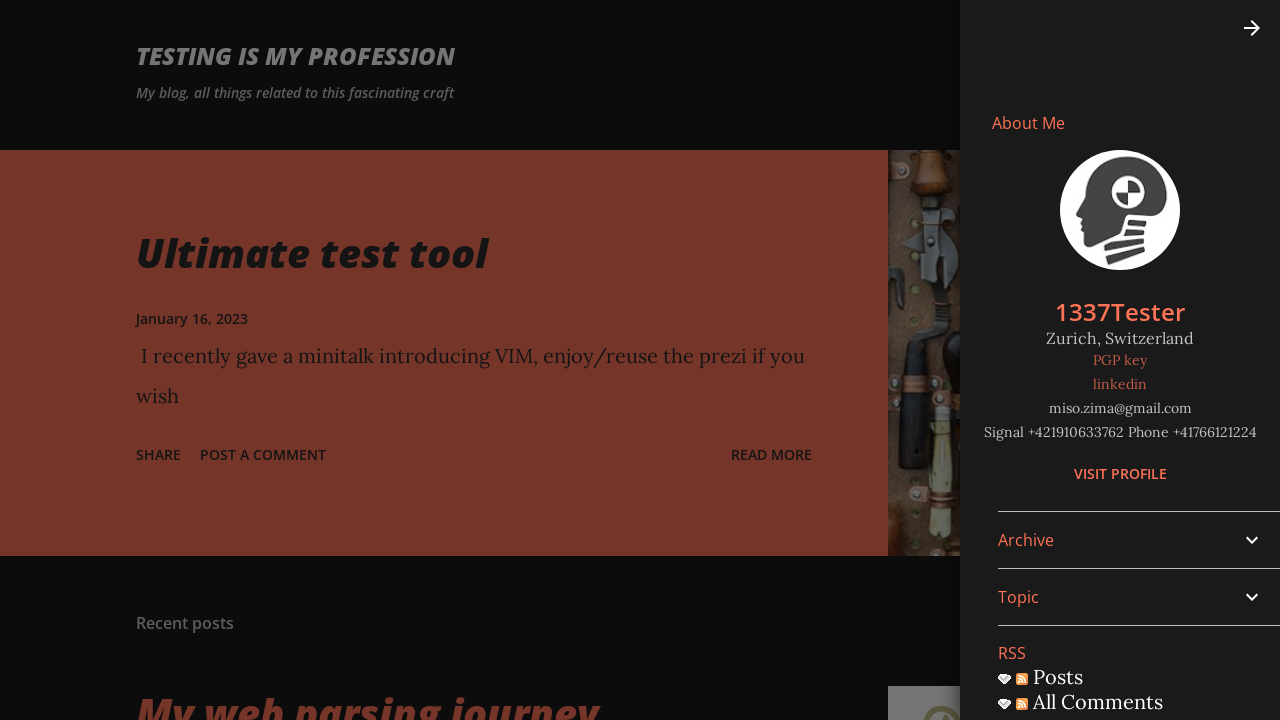